Tests interaction with search fields both inside and outside an iframe, demonstrating frame switching and form input functionality

Starting URL: https://www.globalsqa.com/demo-site/frames-and-windows/#iFrame

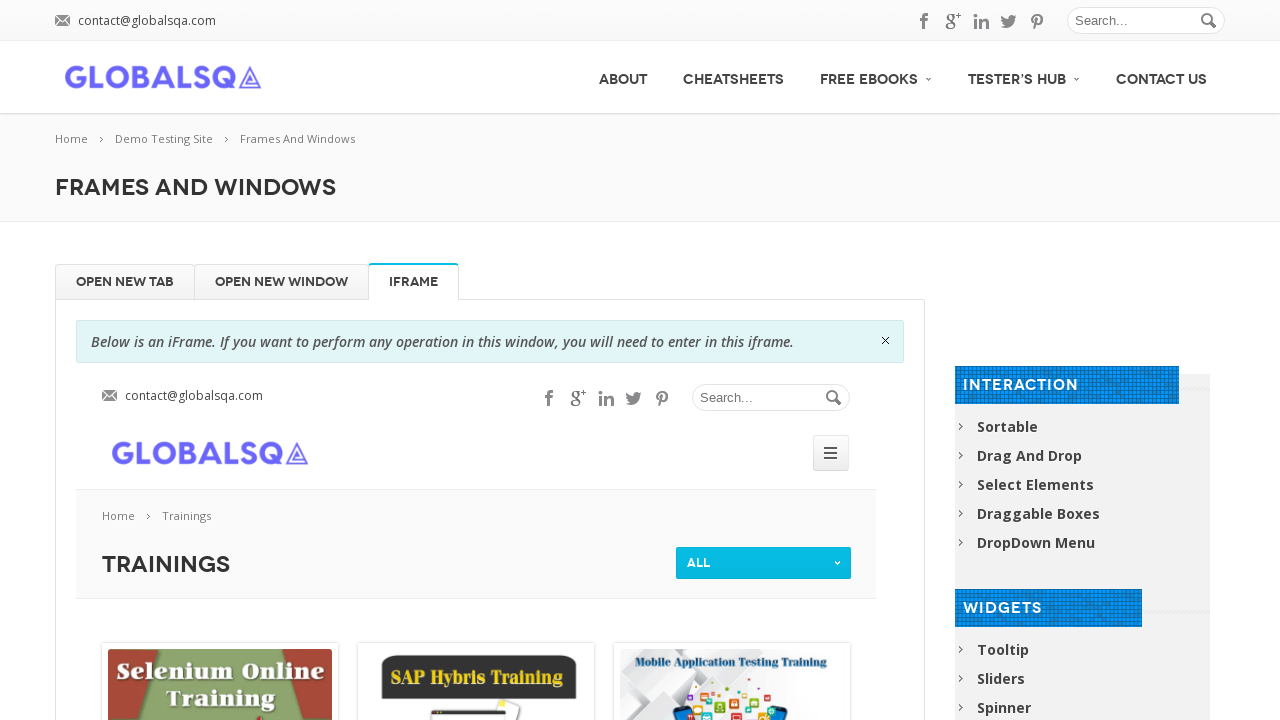

Filled main search field with 'shop' on input[name='s']
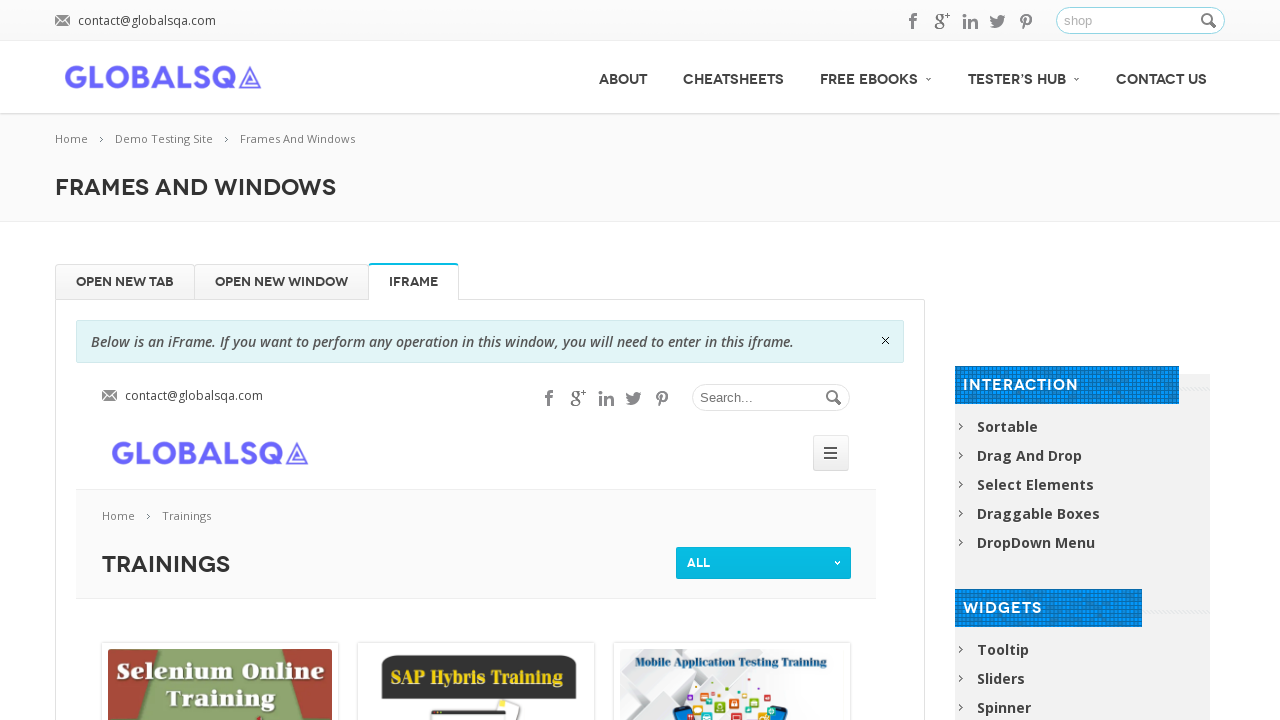

Waited 1 second for page to settle
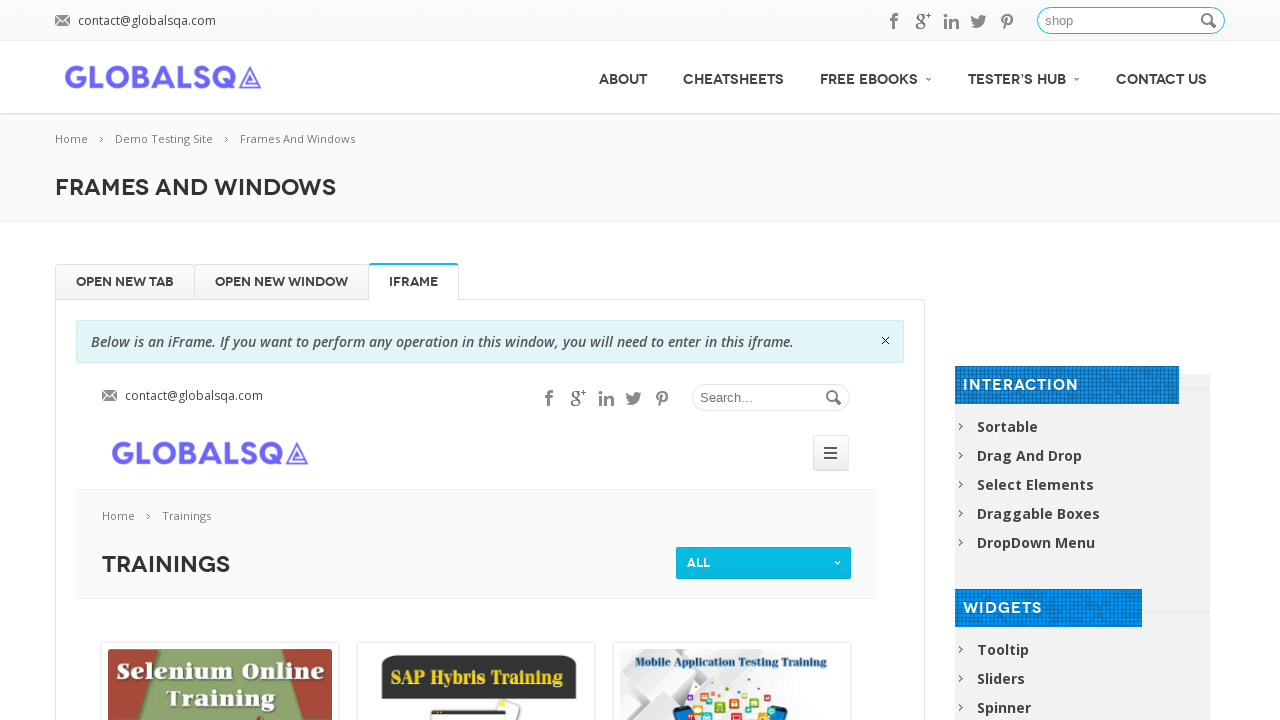

Located iframe with name 'globalSqa'
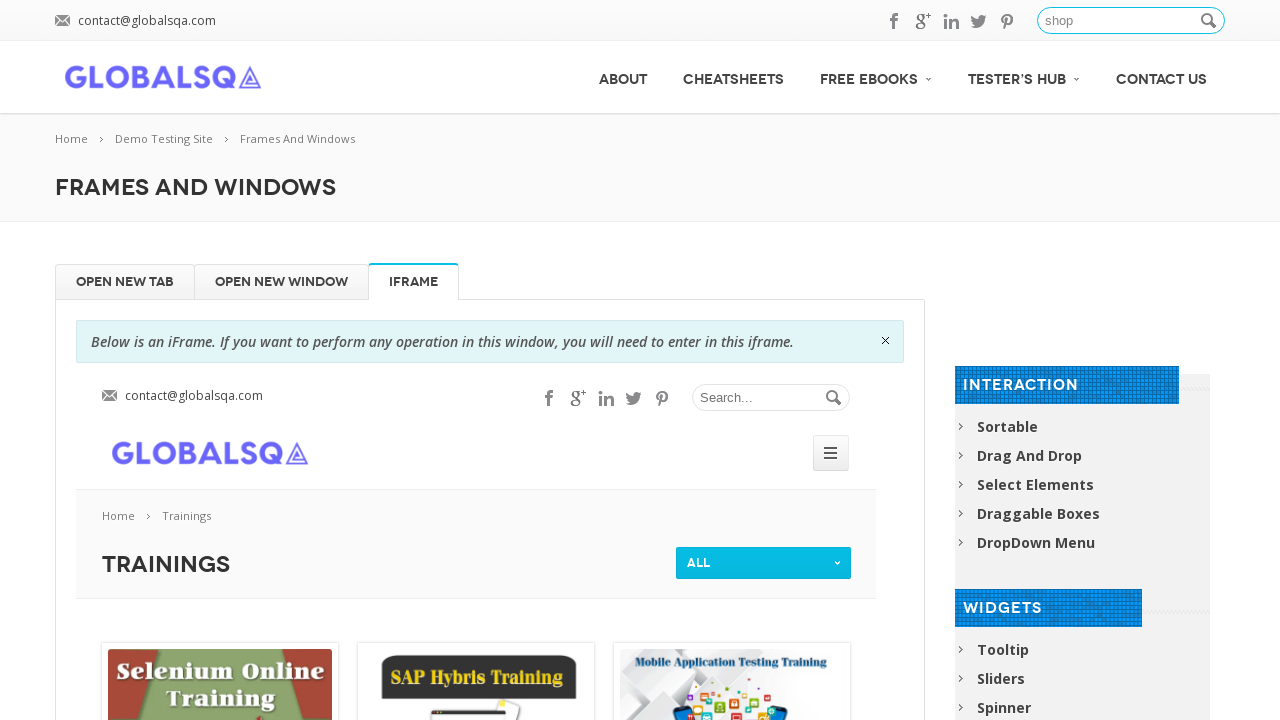

Filled search field inside iframe with 'keeper' on iframe[name='globalSqa'] >> internal:control=enter-frame >> input#s
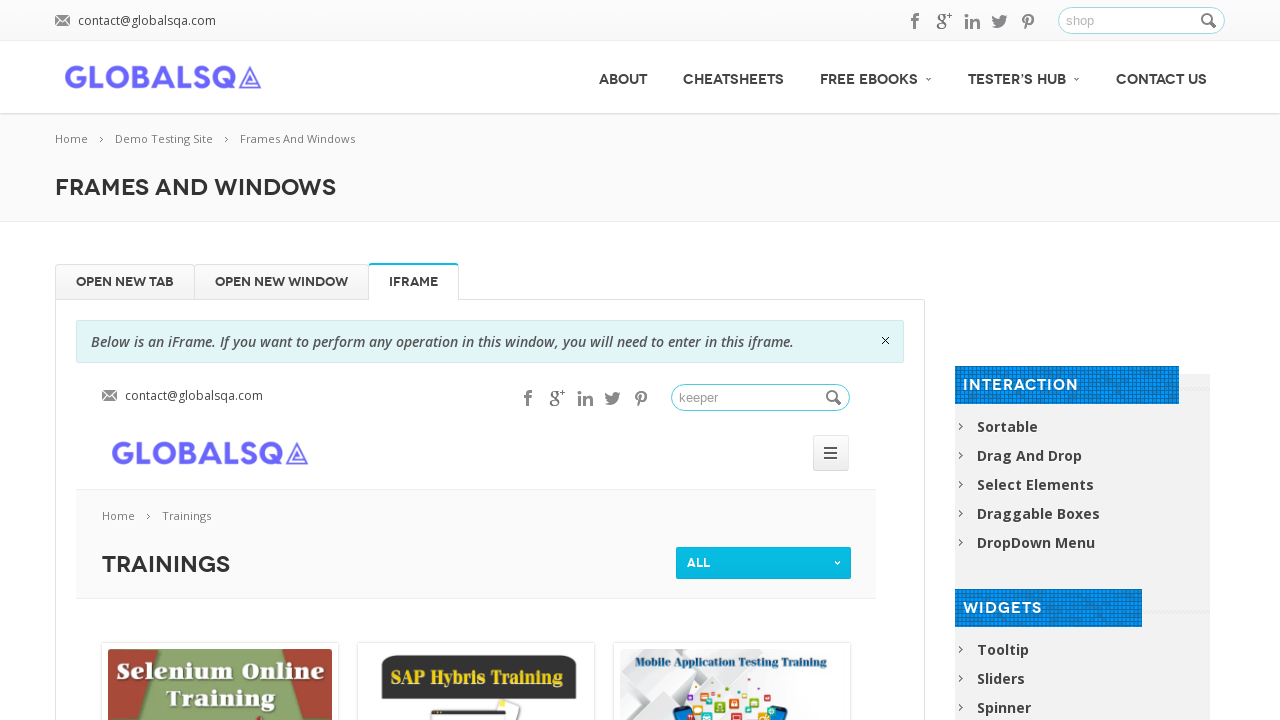

Cleared main search field on input[name='s']
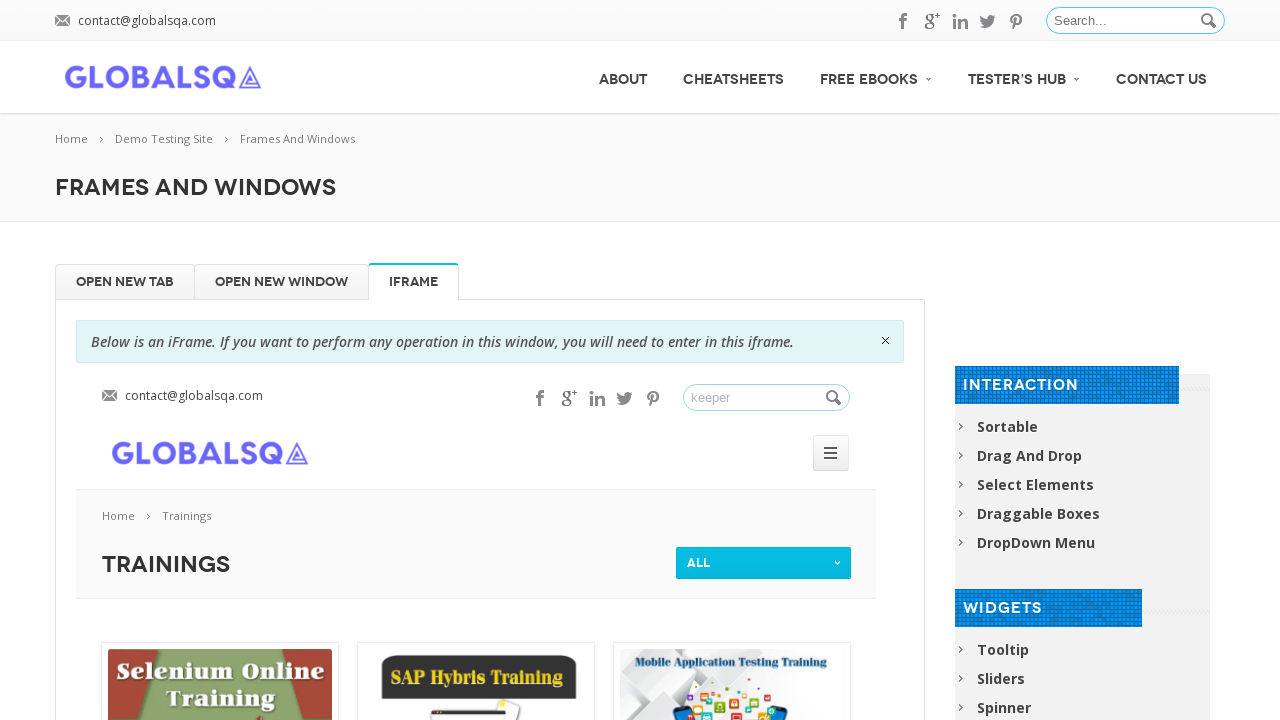

Filled main search field with 'waste' on input[name='s']
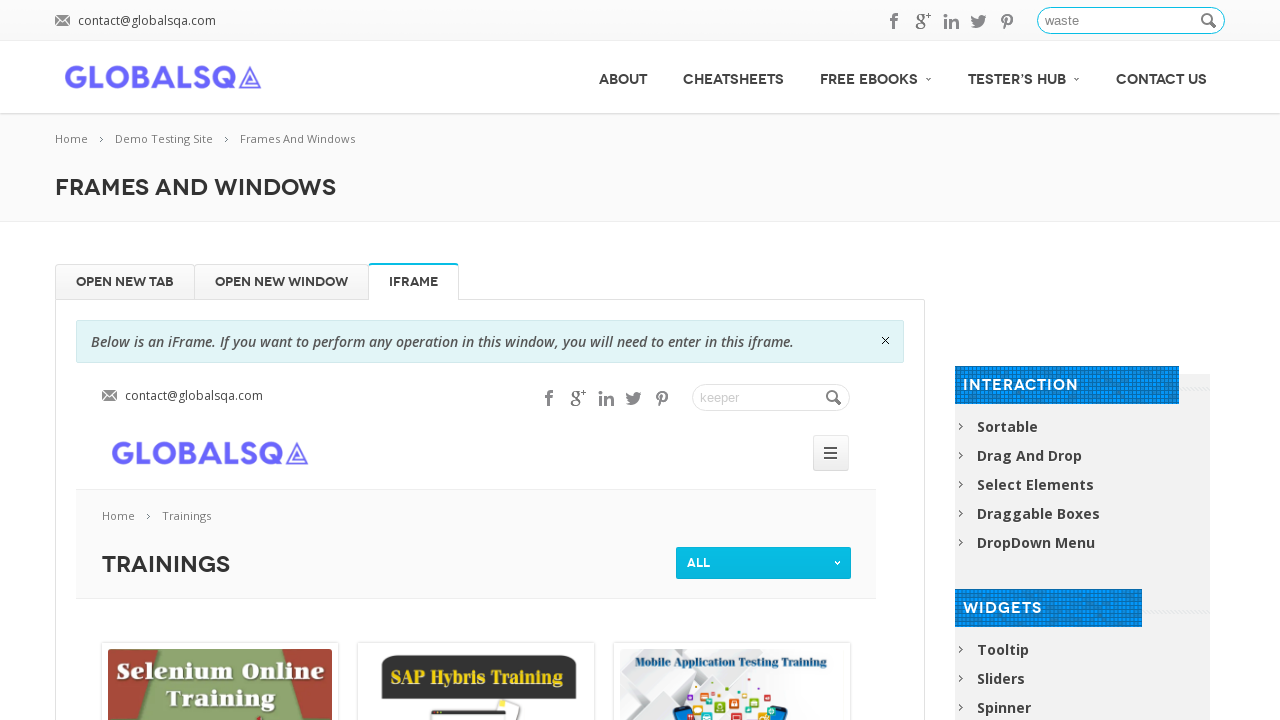

Clicked search button using JavaScript
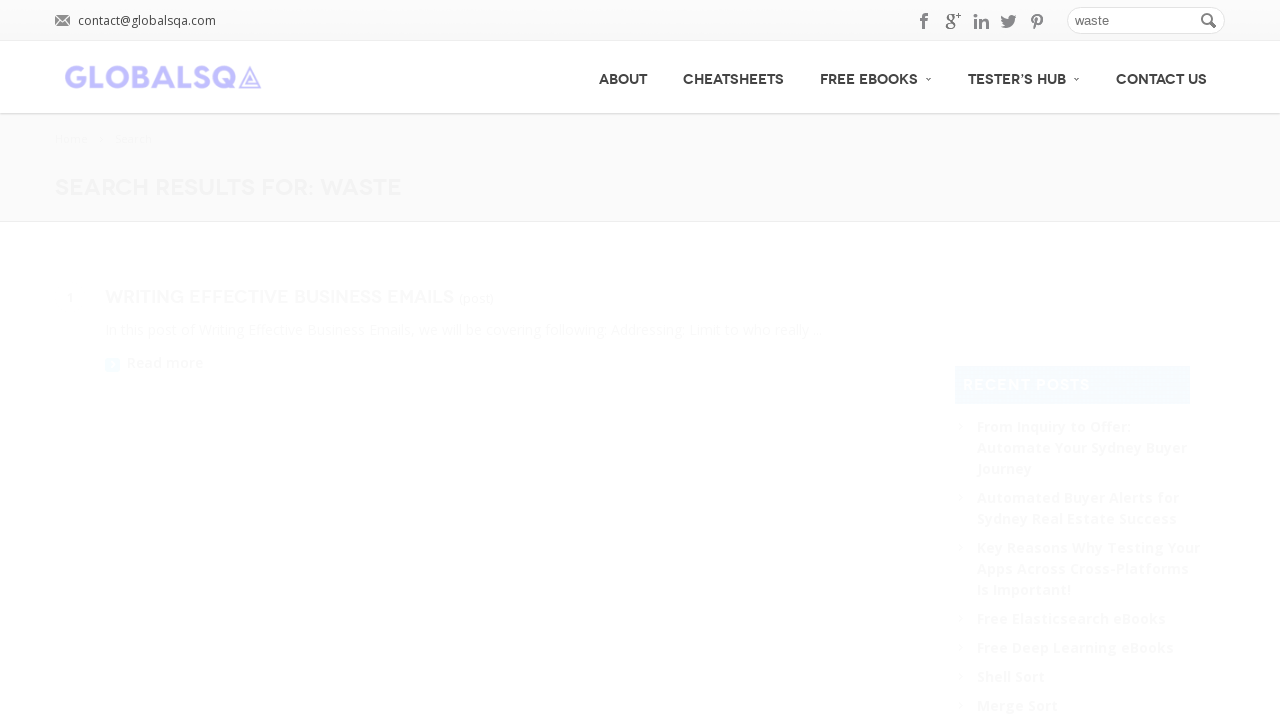

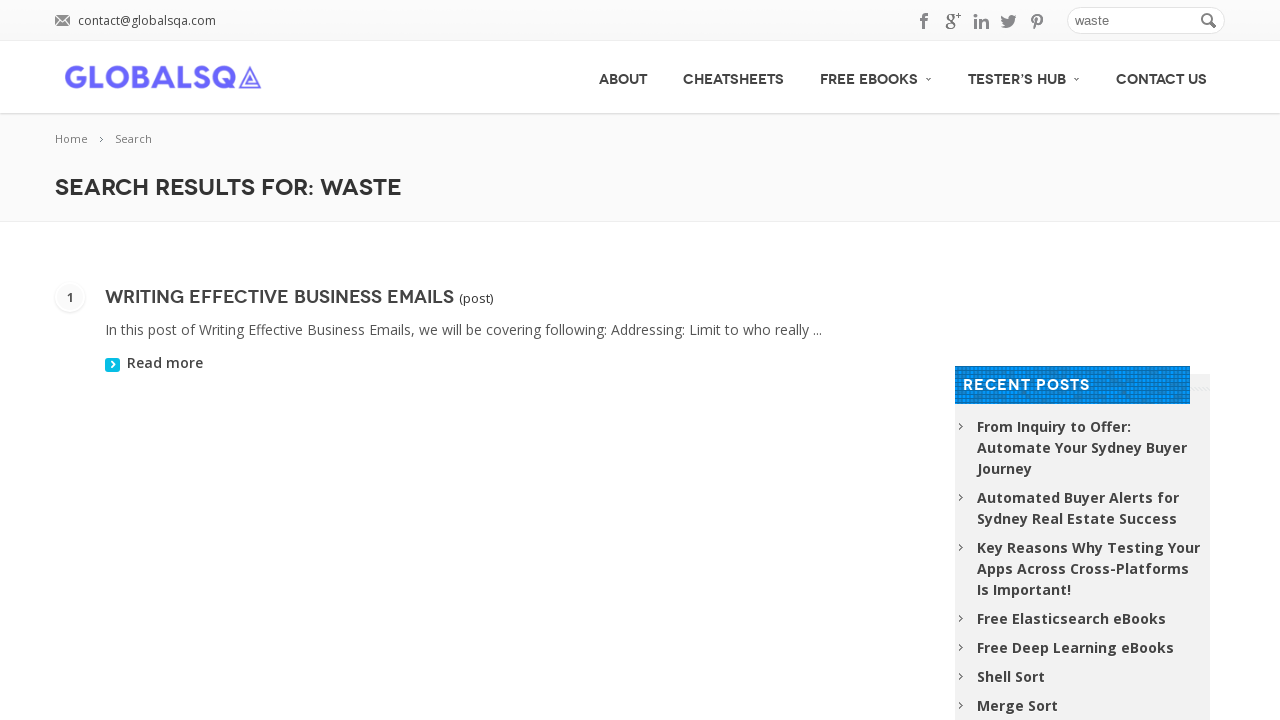